Hovers over the second figure element and validates that hidden content becomes visible

Starting URL: https://the-internet.herokuapp.com/hovers

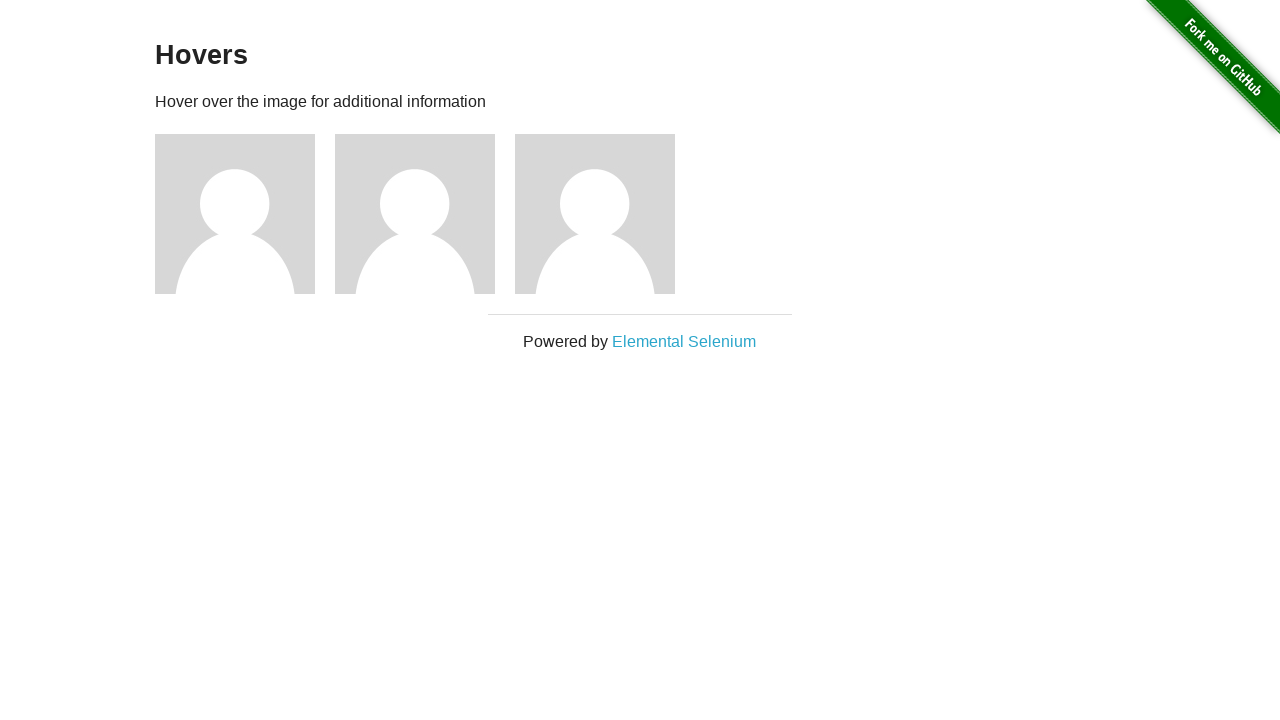

Hovered over the second figure element at (425, 214) on .figure >> nth=1
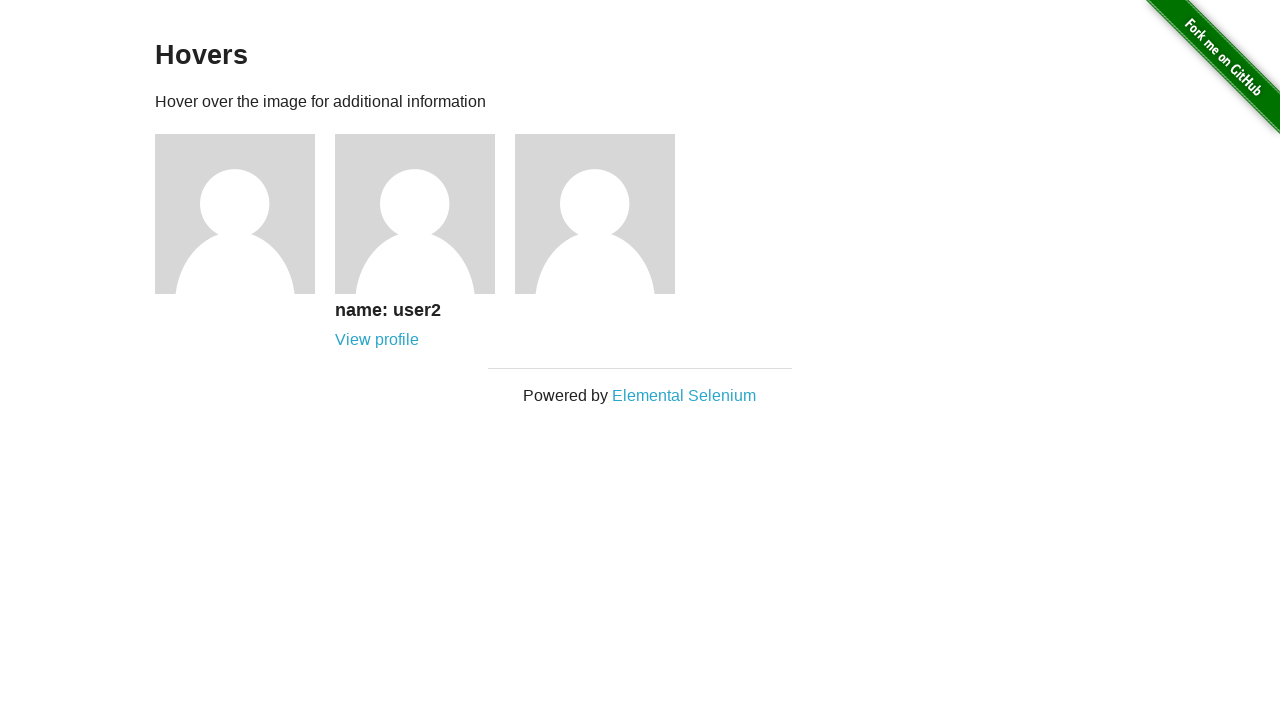

Validated that figcaption is visible after hover
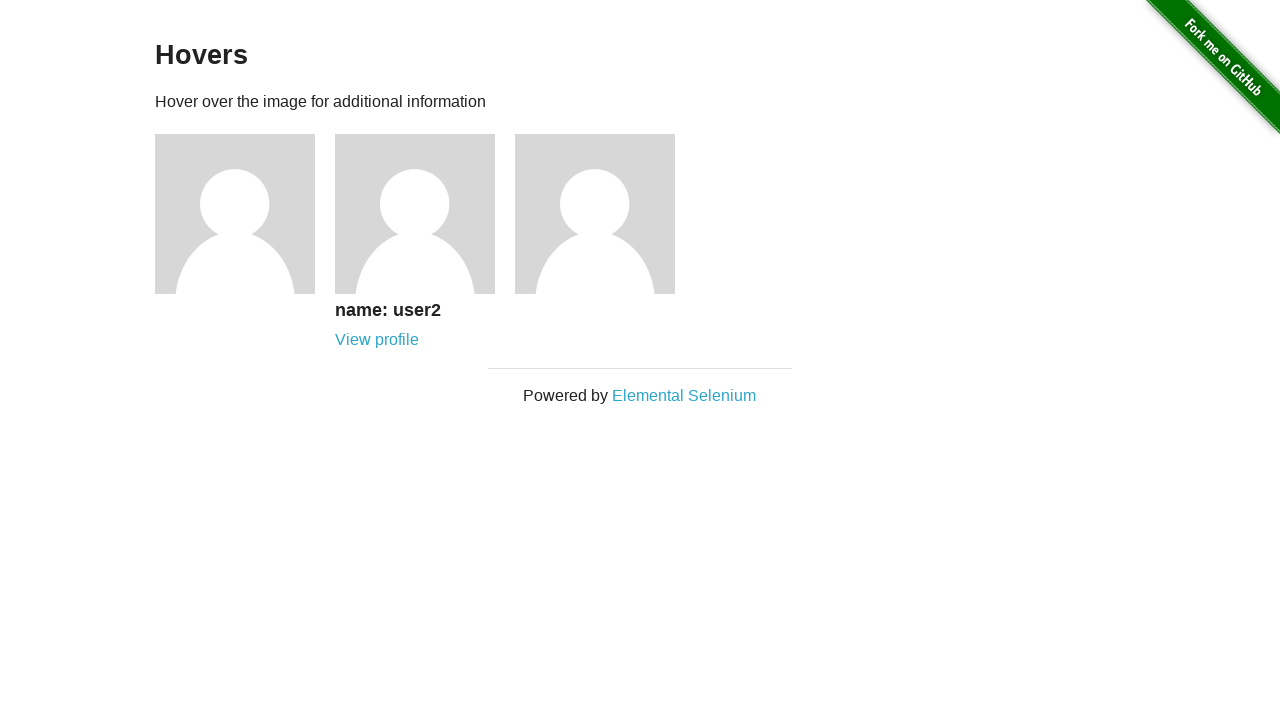

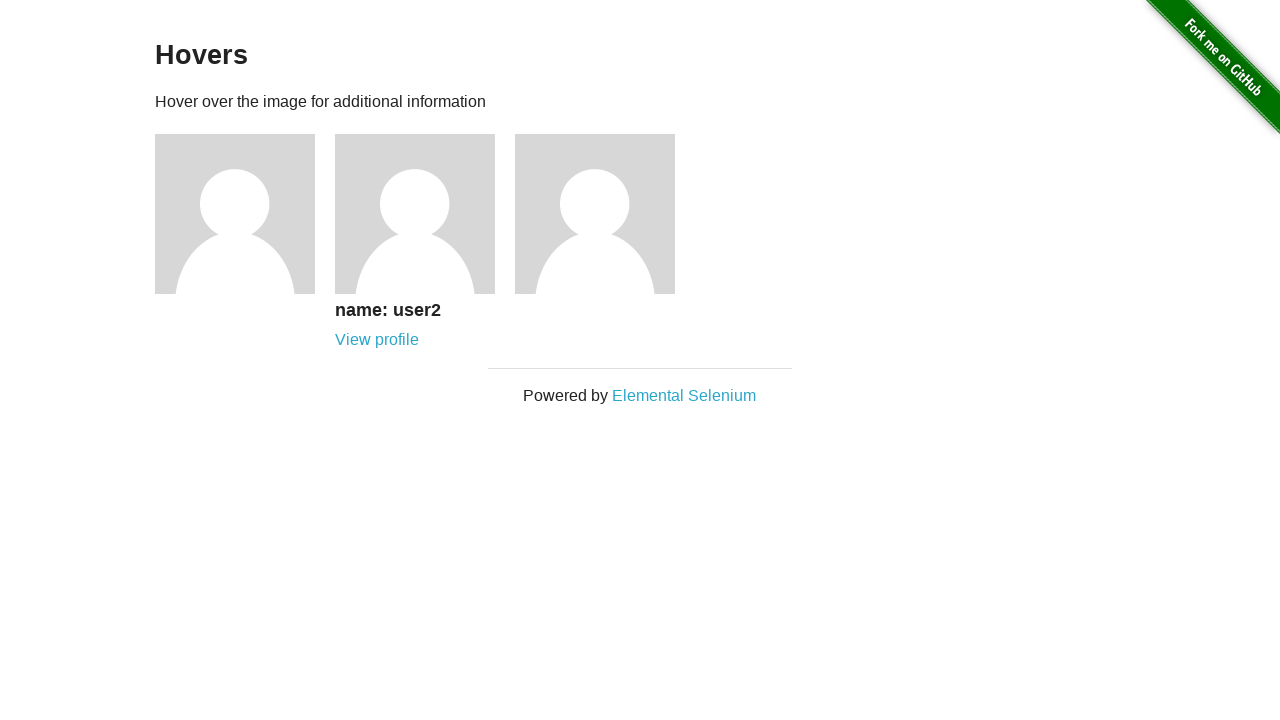